Tests various CSS selector locator strategies by clicking on different elements and navigating back

Starting URL: https://bstackdemo.com/

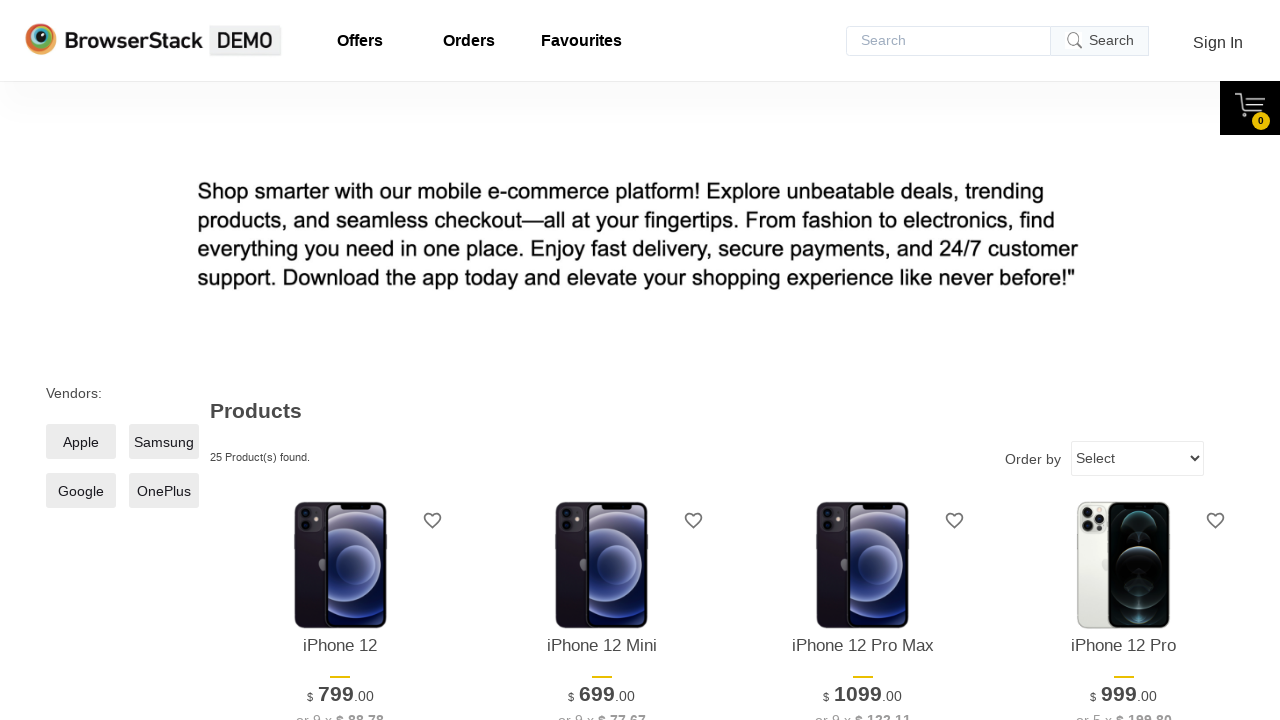

Clicked offers link using a[id='offers'] selector at (360, 41) on a[id='offers']
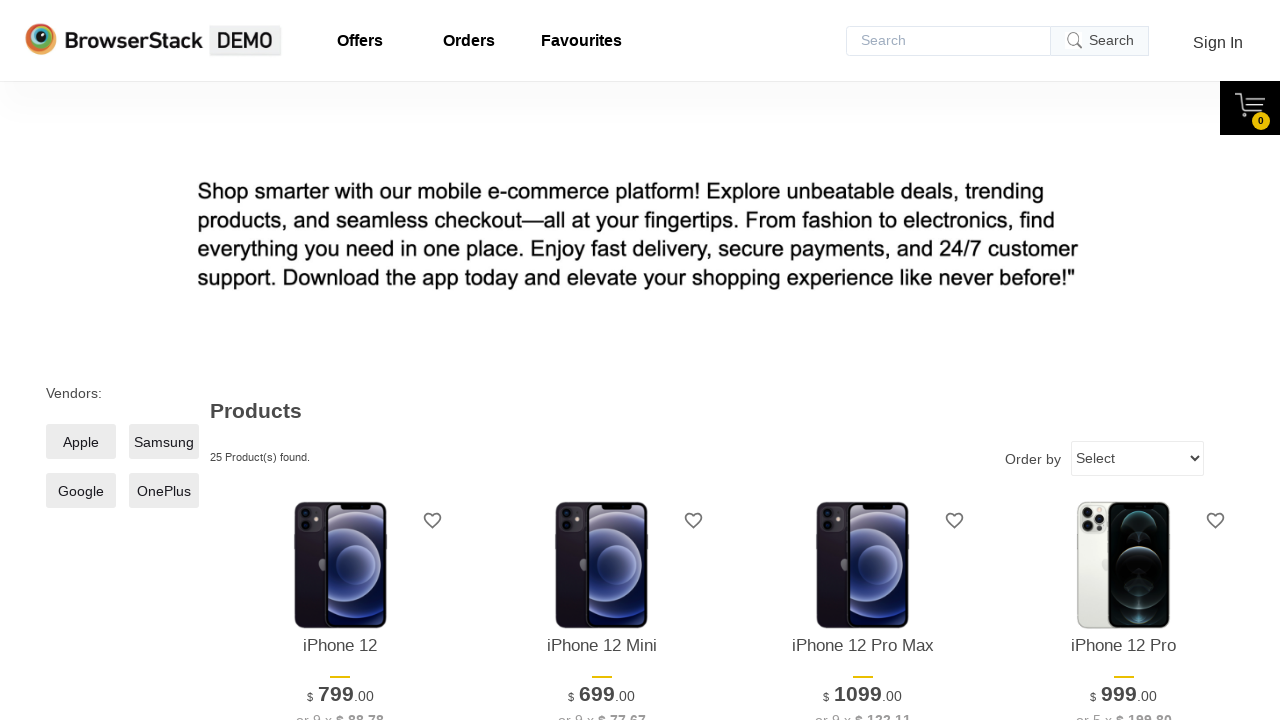

Navigated back from offers page
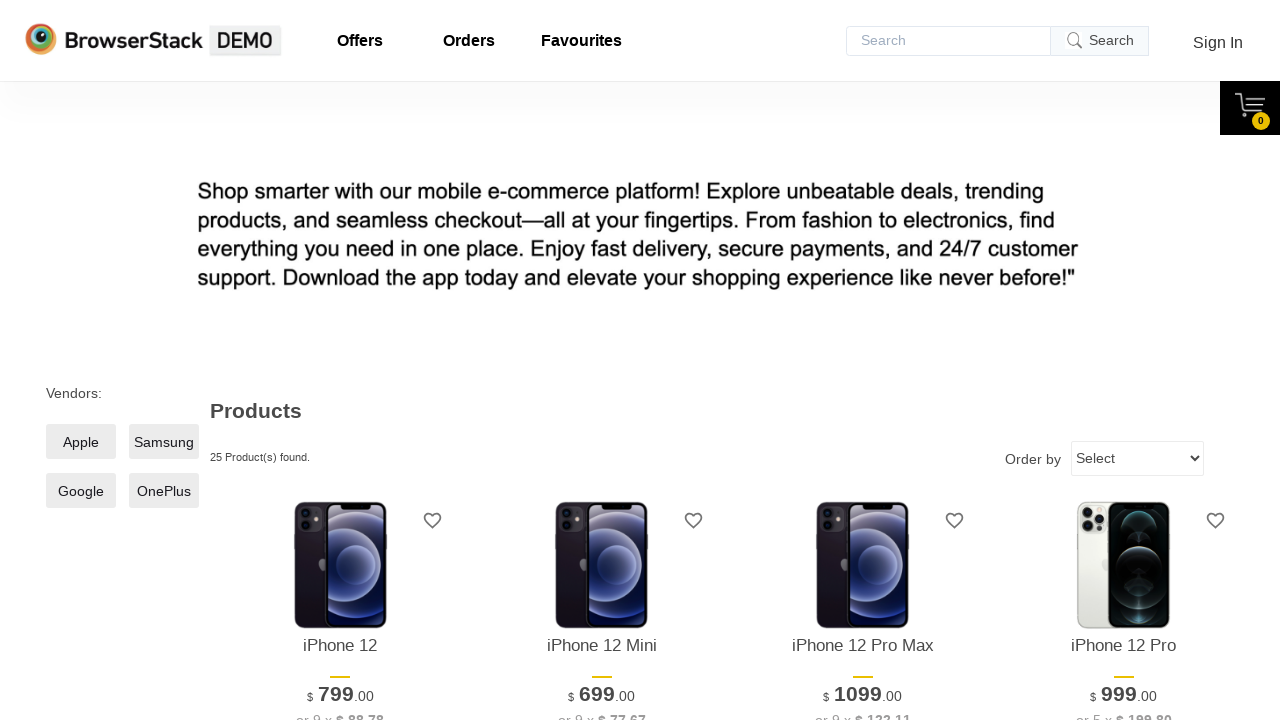

Clicked offers link using a#offers selector at (360, 41) on a#offers
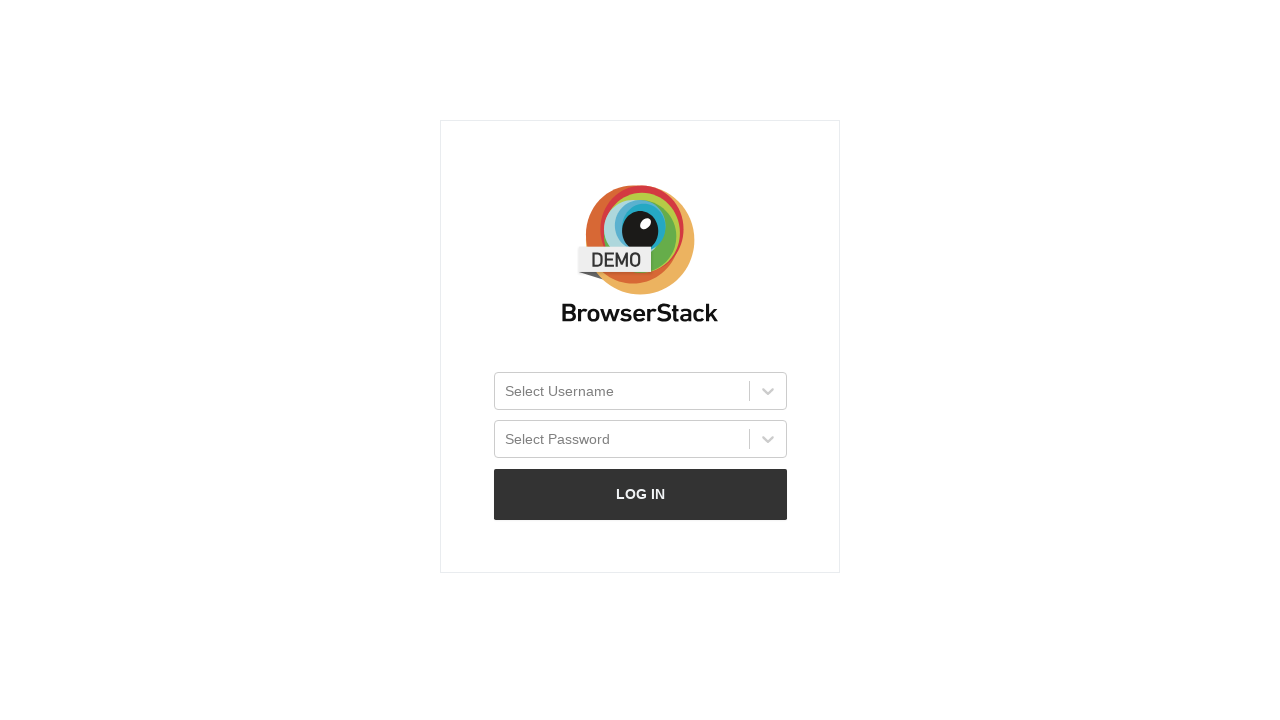

Navigated back from offers page
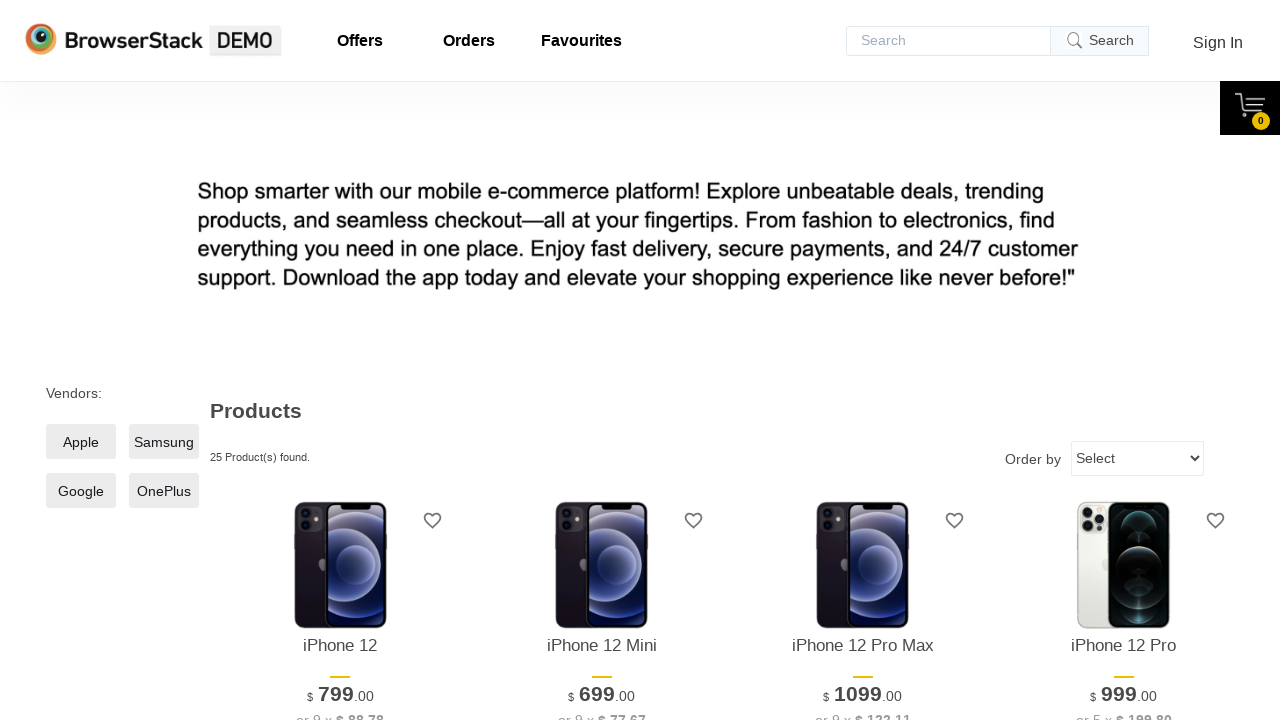

Clicked offers link using #offers selector at (360, 41) on #offers
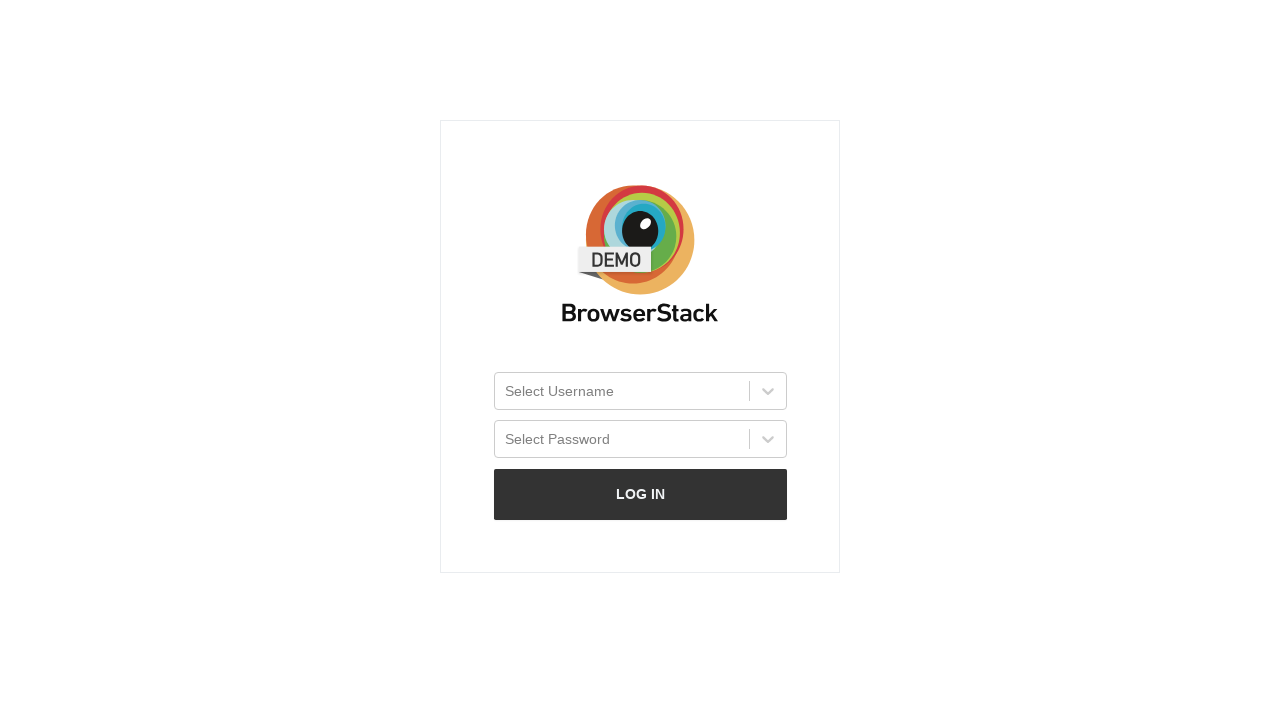

Navigated back from offers page
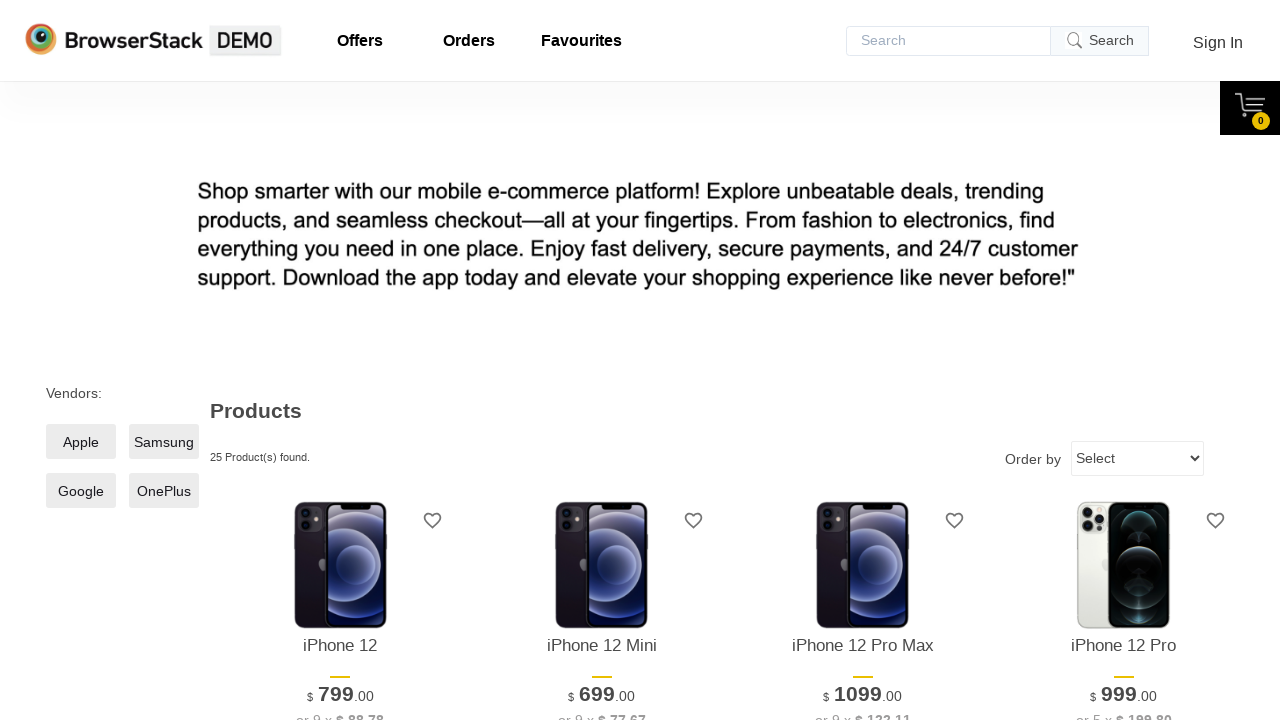

Clicked navbar logo using a.Navbar_logo__26S5Y selector at (154, 41) on a.Navbar_logo__26S5Y
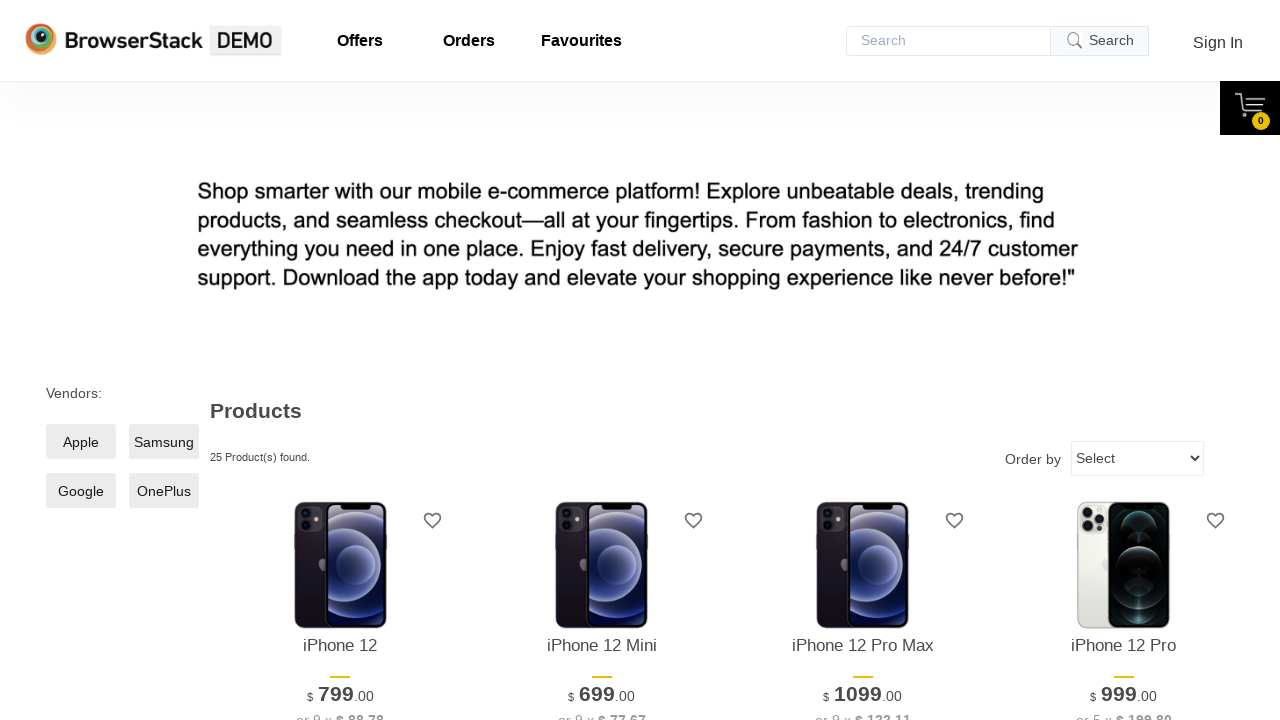

Clicked navbar logo using .Navbar_logo__26S5Y selector at (154, 41) on .Navbar_logo__26S5Y
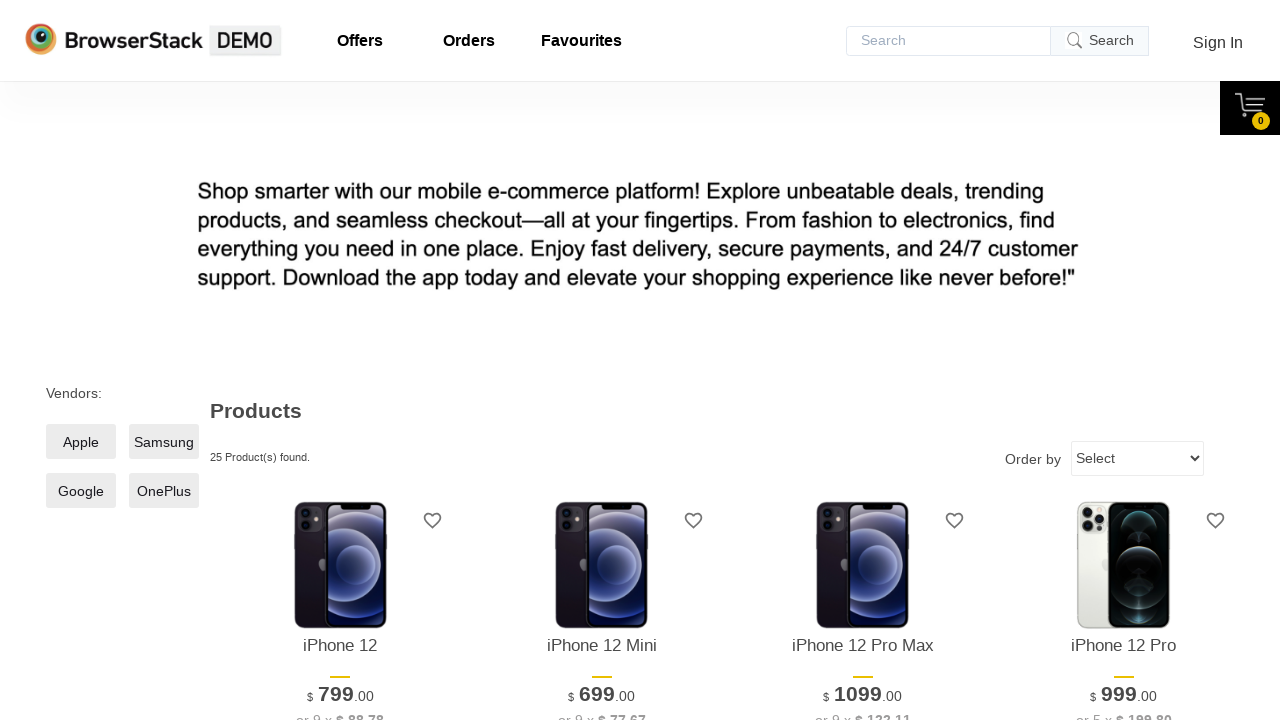

Clicked navbar logo using a[class='Navbar_logo__26S5Y'] selector at (154, 41) on a[class='Navbar_logo__26S5Y']
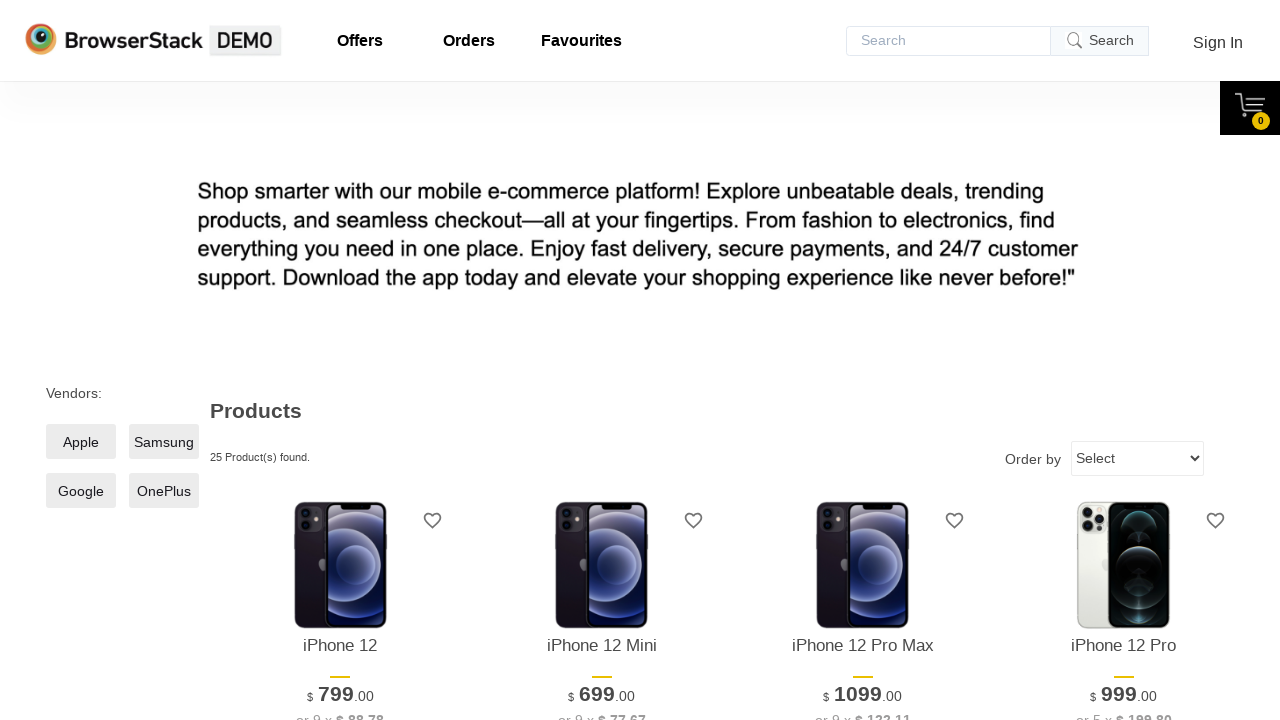

Clicked orders link using a[href='/orders'] selector at (469, 41) on a[href='/orders']
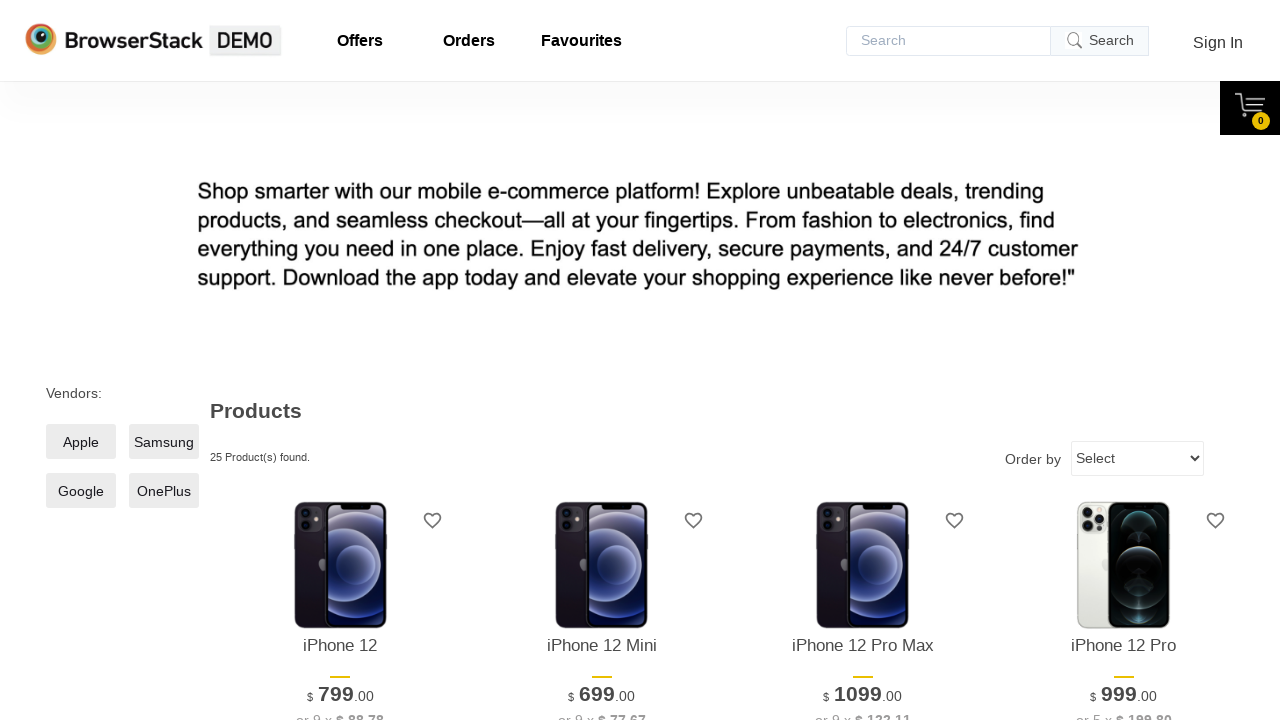

Navigated back from orders page
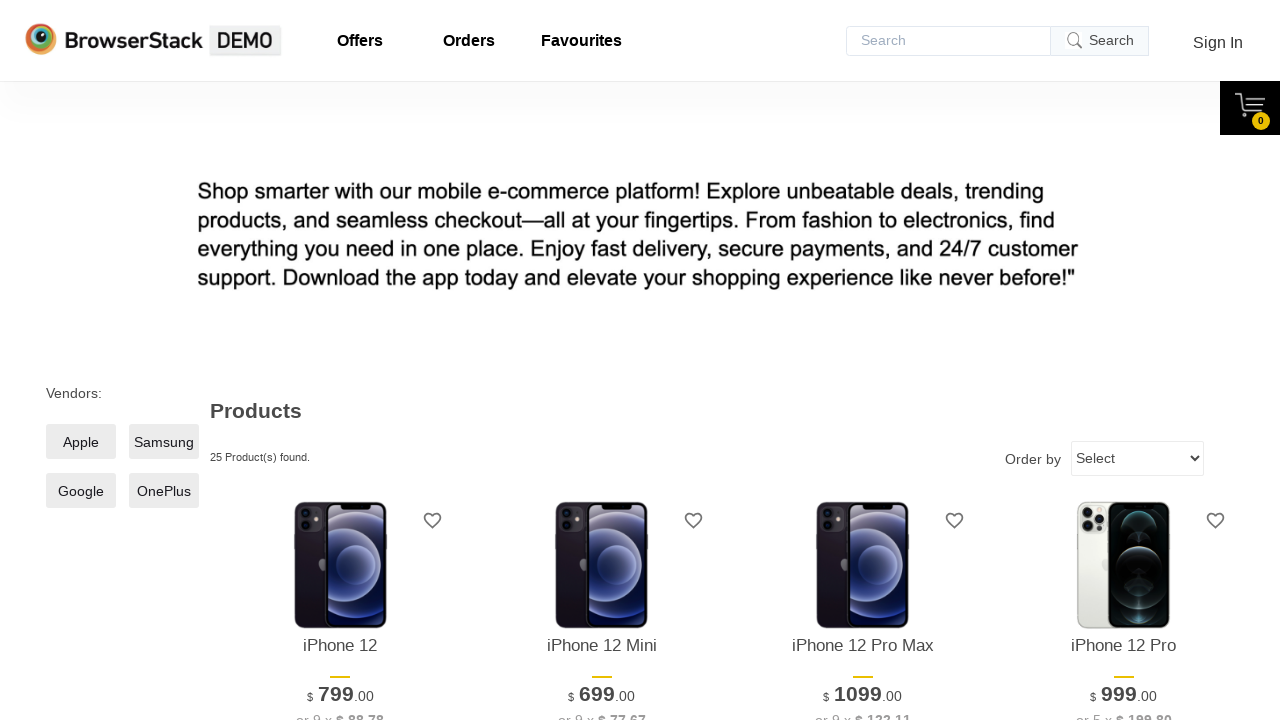

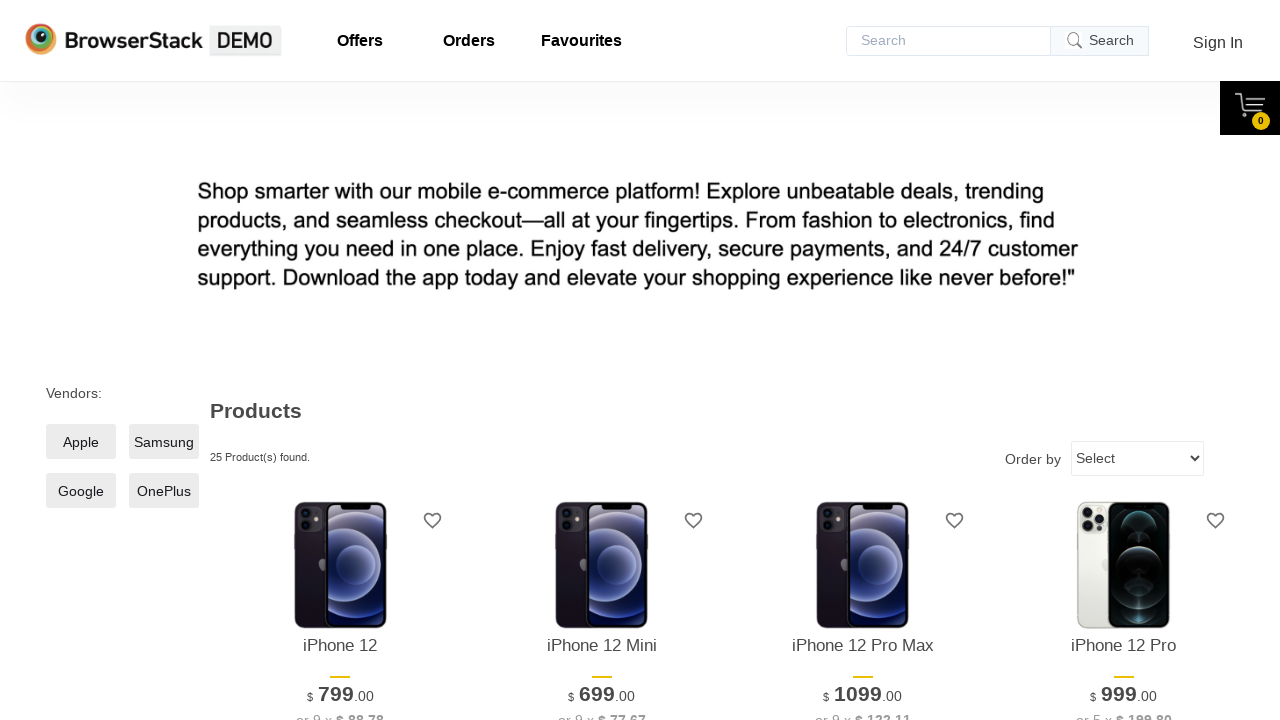